Tests clearing the complete state of all items by checking and then unchecking the toggle all checkbox.

Starting URL: https://demo.playwright.dev/todomvc

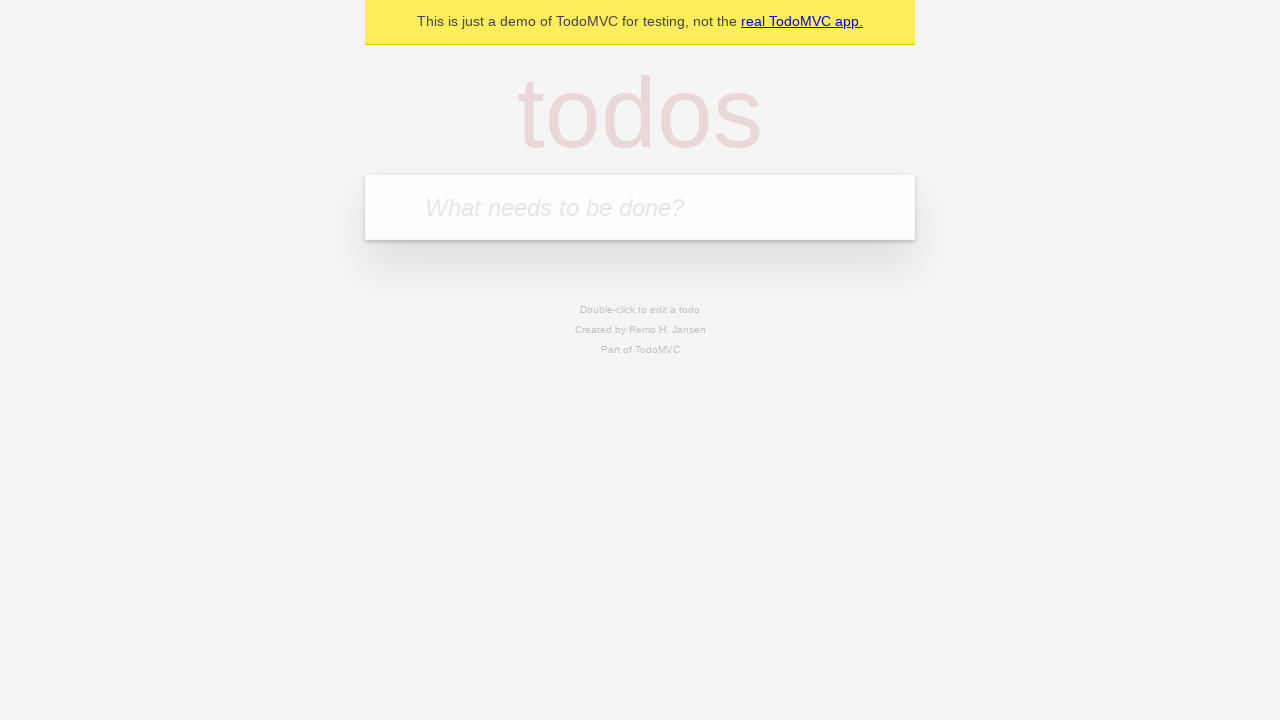

Filled first todo input with 'buy some cheese' on internal:attr=[placeholder="What needs to be done?"i]
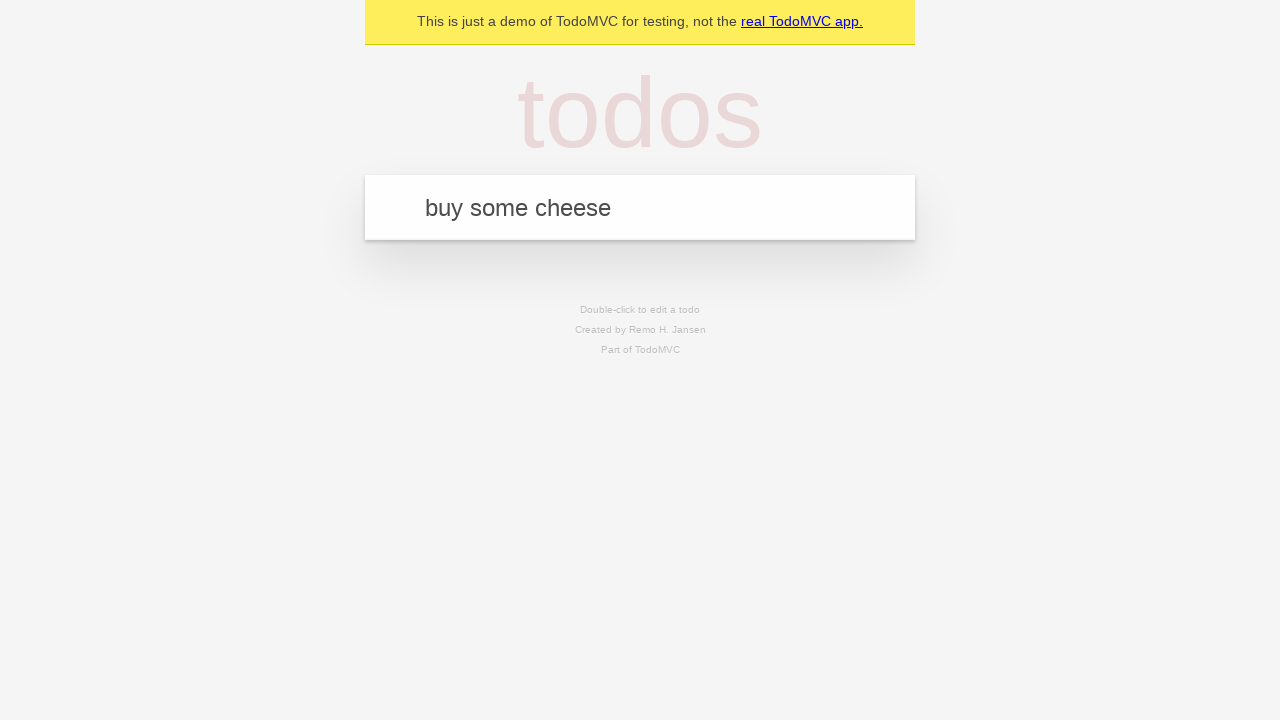

Pressed Enter to add first todo on internal:attr=[placeholder="What needs to be done?"i]
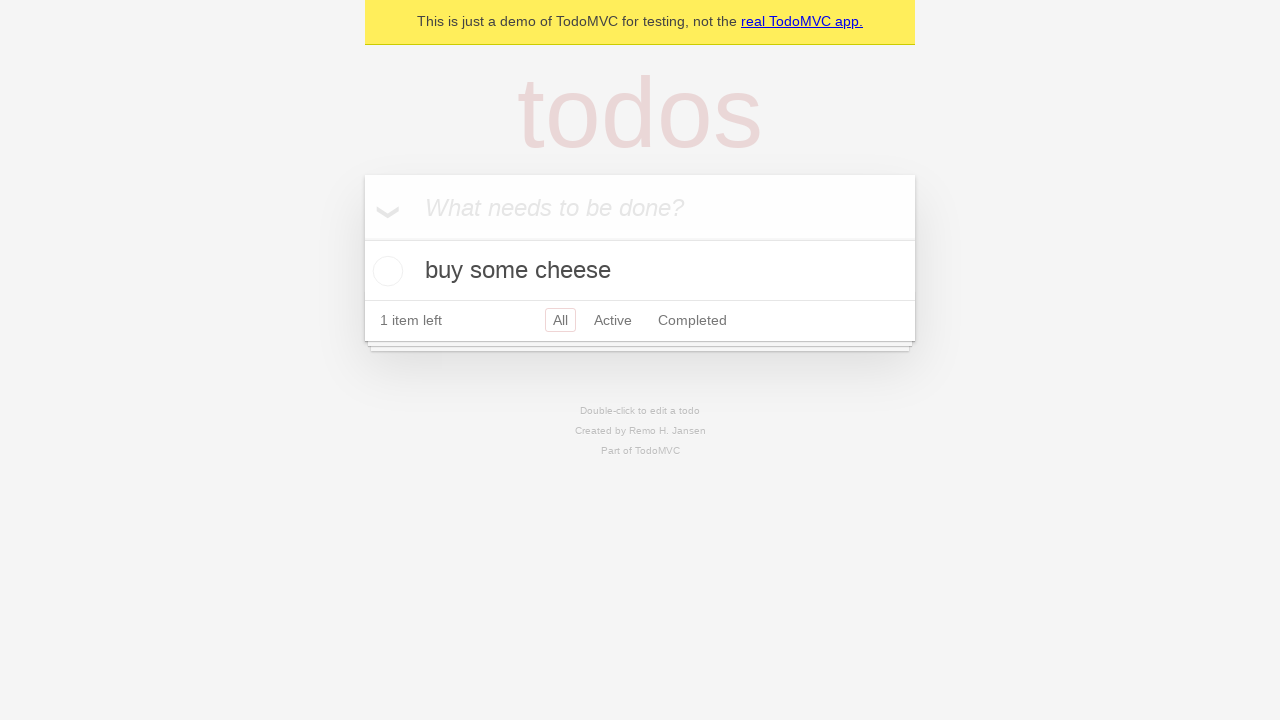

Filled second todo input with 'feed the cat' on internal:attr=[placeholder="What needs to be done?"i]
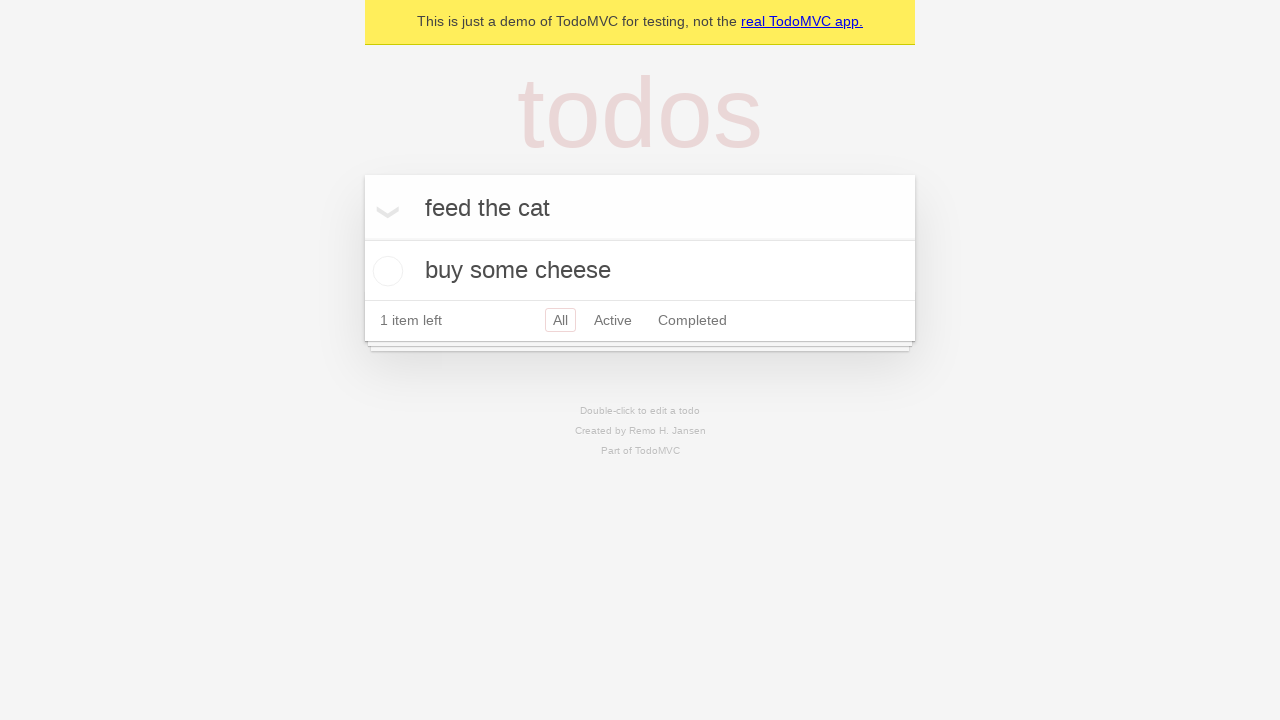

Pressed Enter to add second todo on internal:attr=[placeholder="What needs to be done?"i]
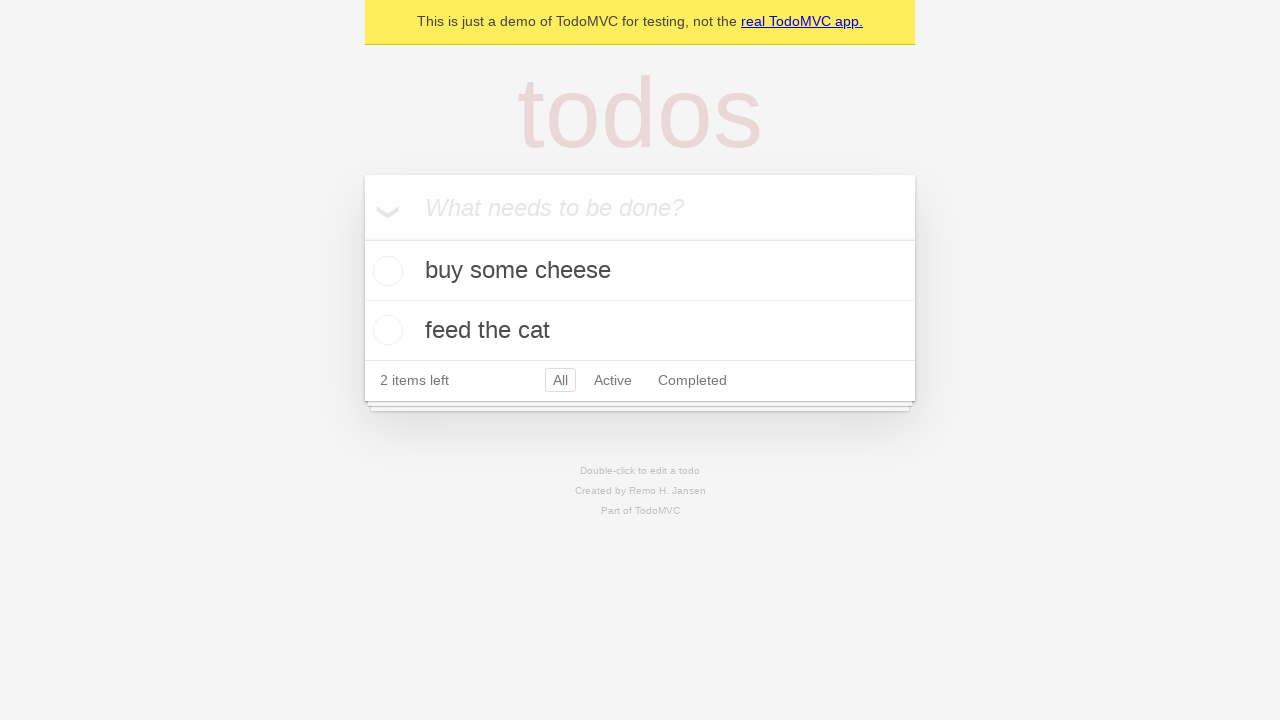

Filled third todo input with 'book a doctors appointment' on internal:attr=[placeholder="What needs to be done?"i]
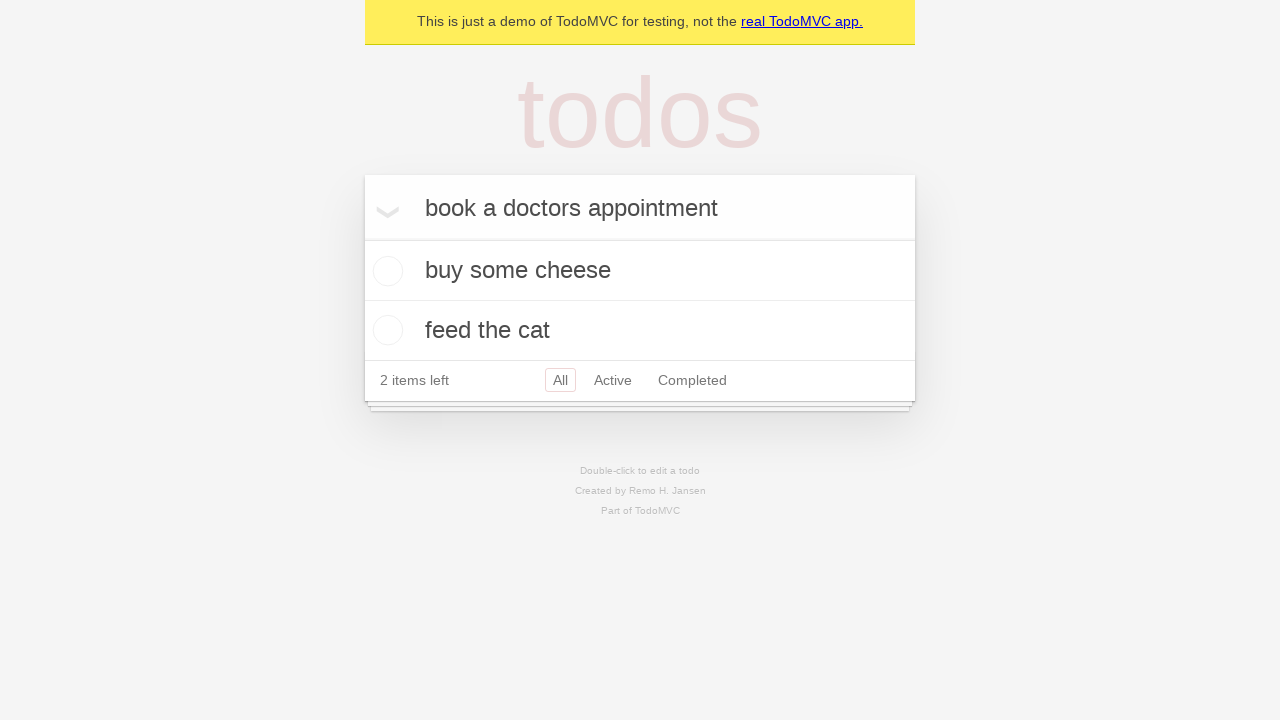

Pressed Enter to add third todo on internal:attr=[placeholder="What needs to be done?"i]
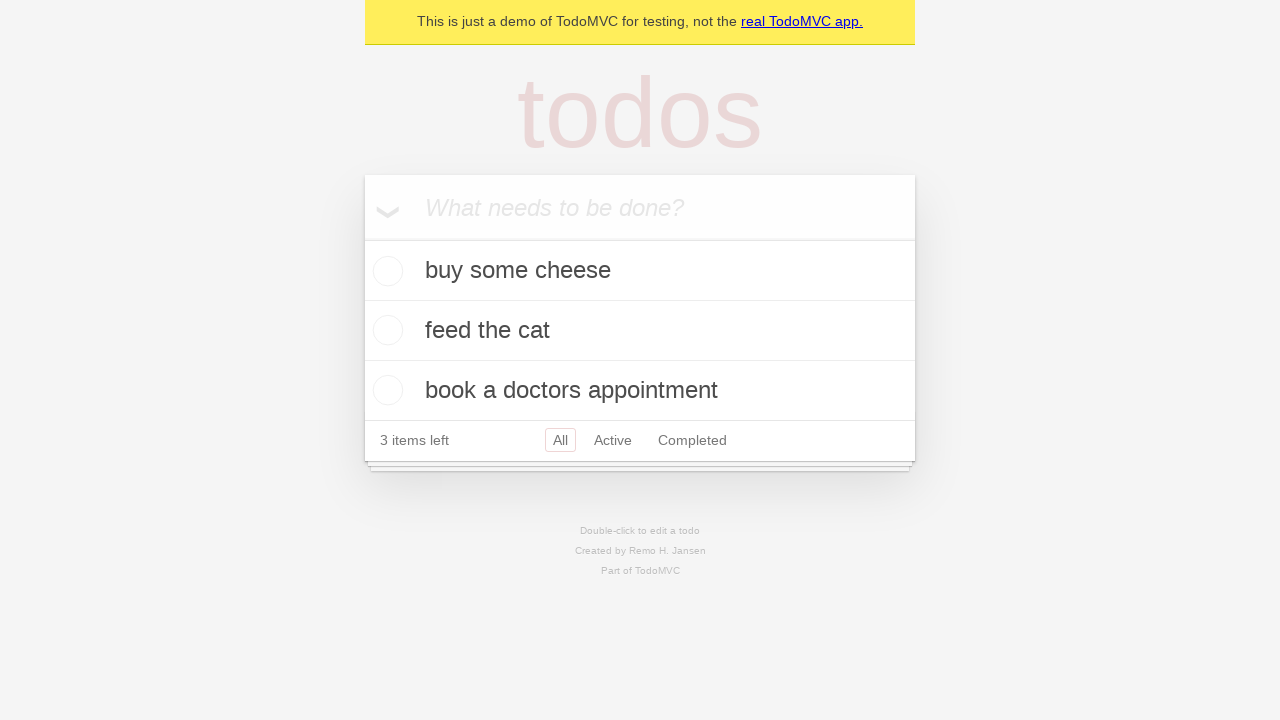

Waited for all three todo items to appear
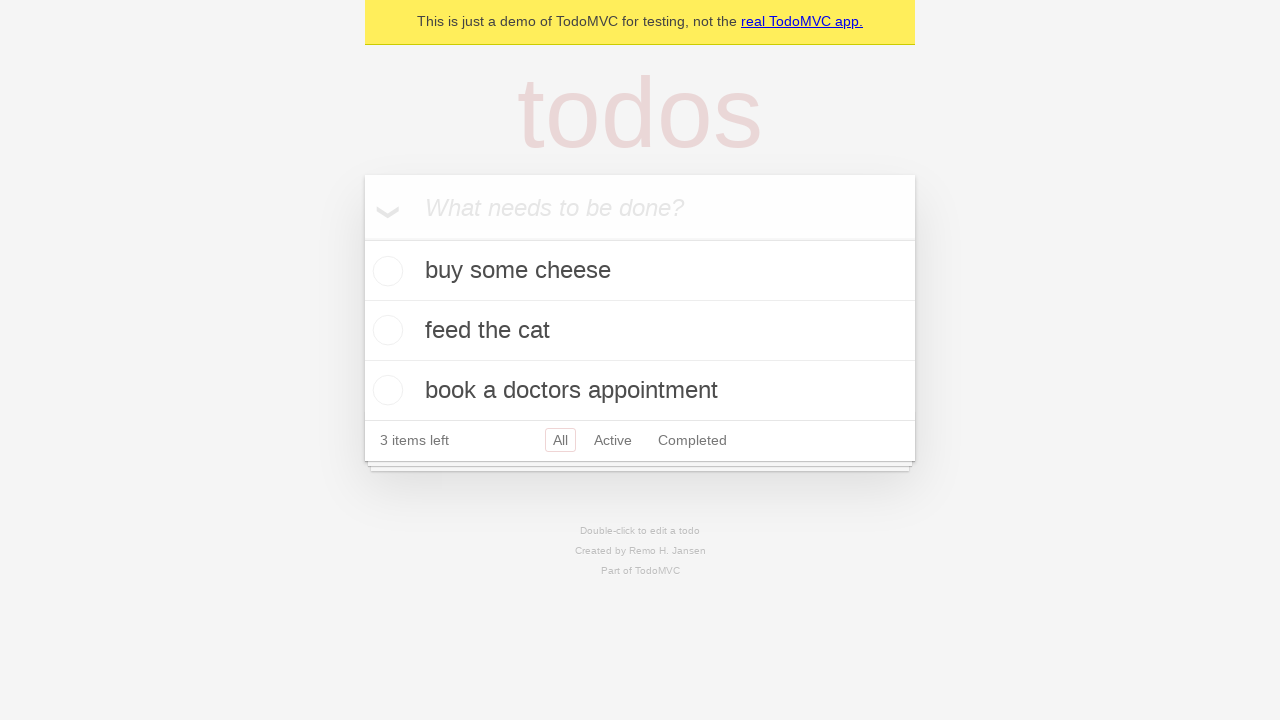

Clicked toggle all checkbox to mark all items as complete at (362, 238) on internal:label="Mark all as complete"i
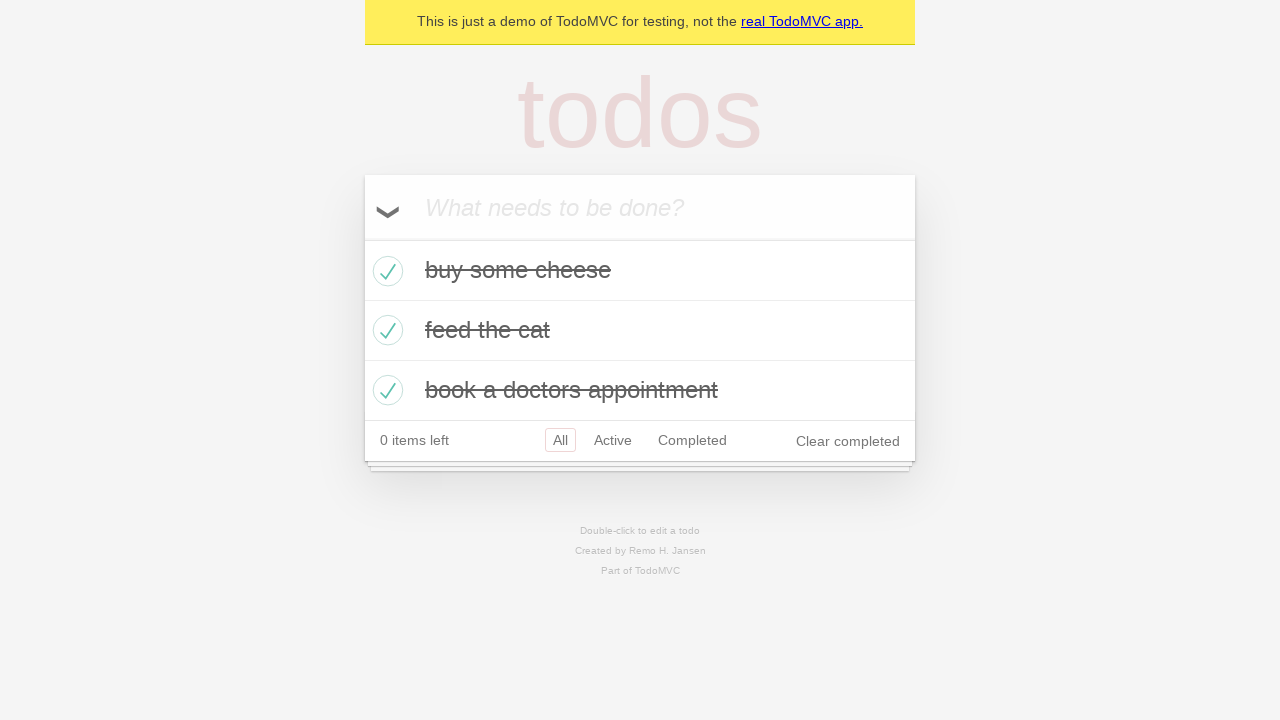

Unchecked toggle all checkbox to clear complete state of all items at (362, 238) on internal:label="Mark all as complete"i
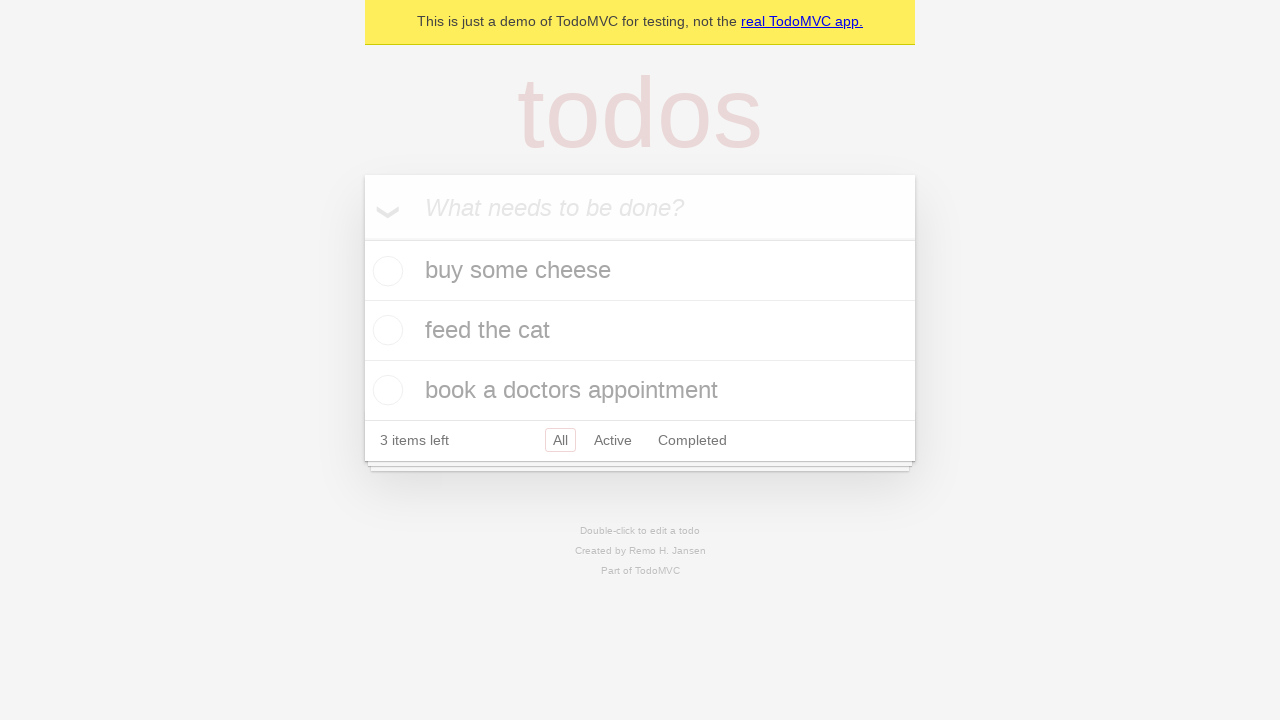

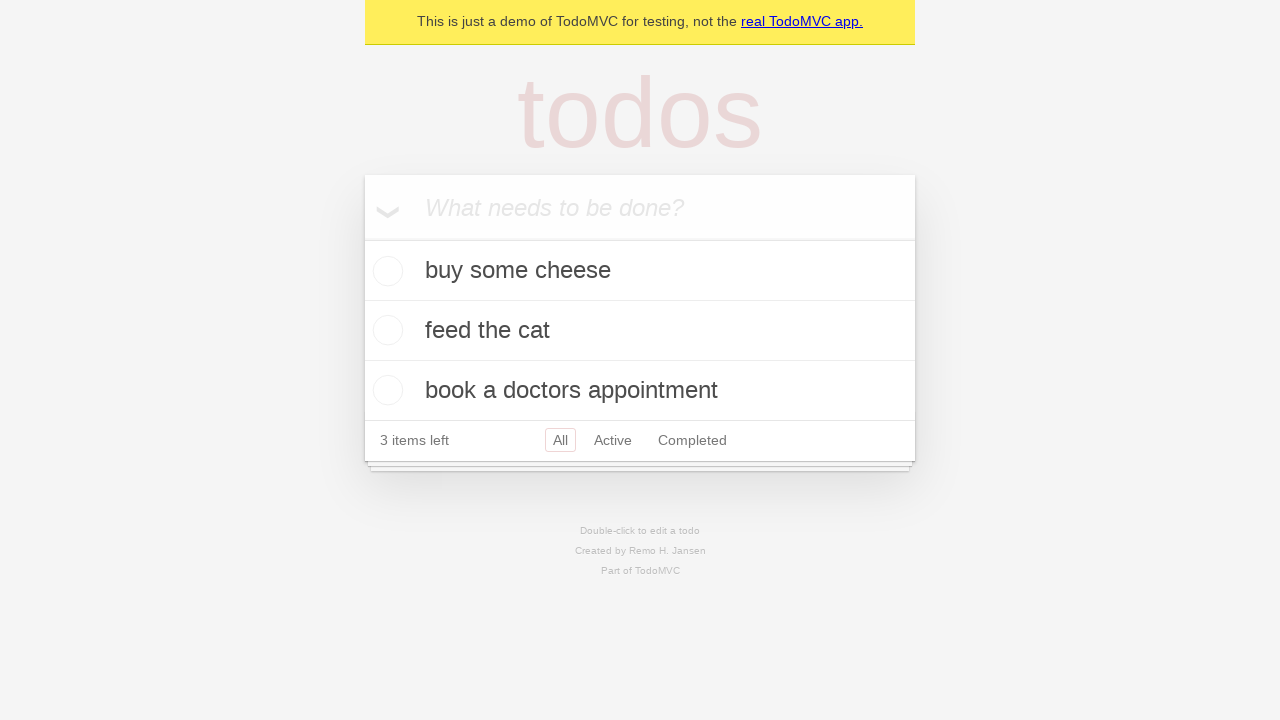